Tests drag and drop functionality by manually hovering over a draggable element, pressing mouse down, hovering over the drop target, and releasing the mouse to complete the drop action.

Starting URL: https://demoqa.com/droppable

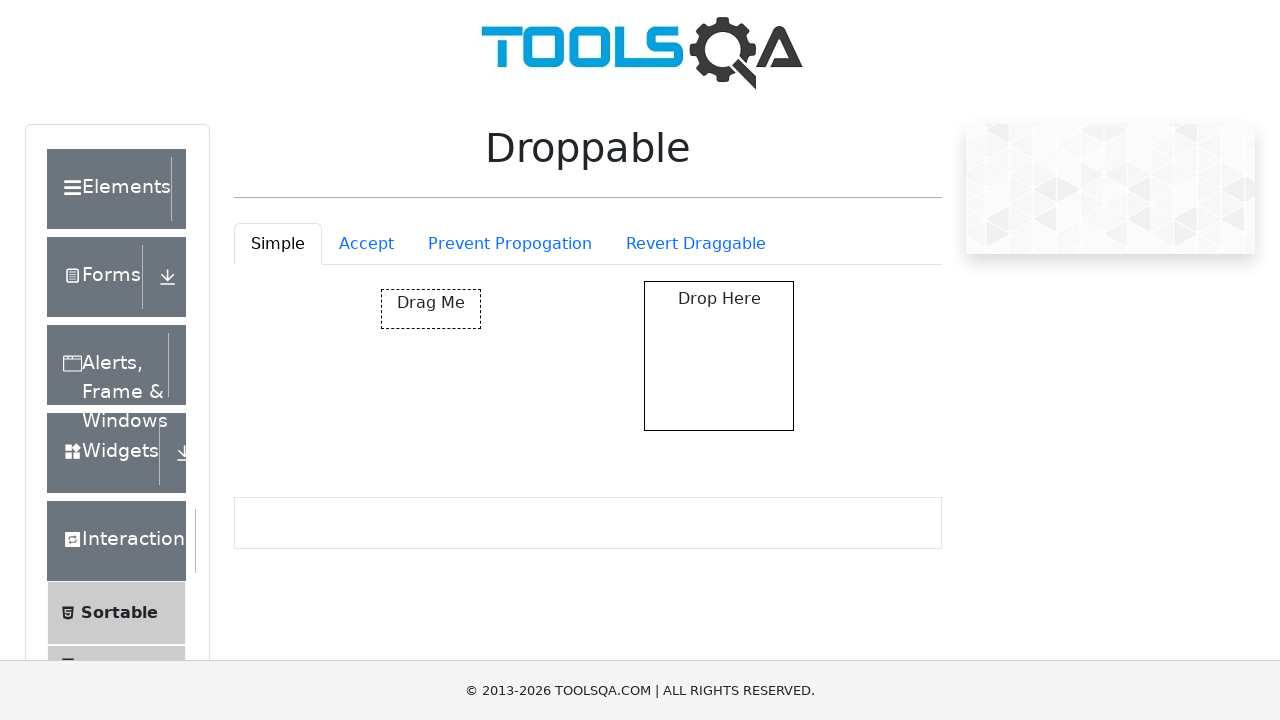

Hovered over draggable element 'Drag me' at (431, 309) on internal:text="Drag me"i >> nth=0
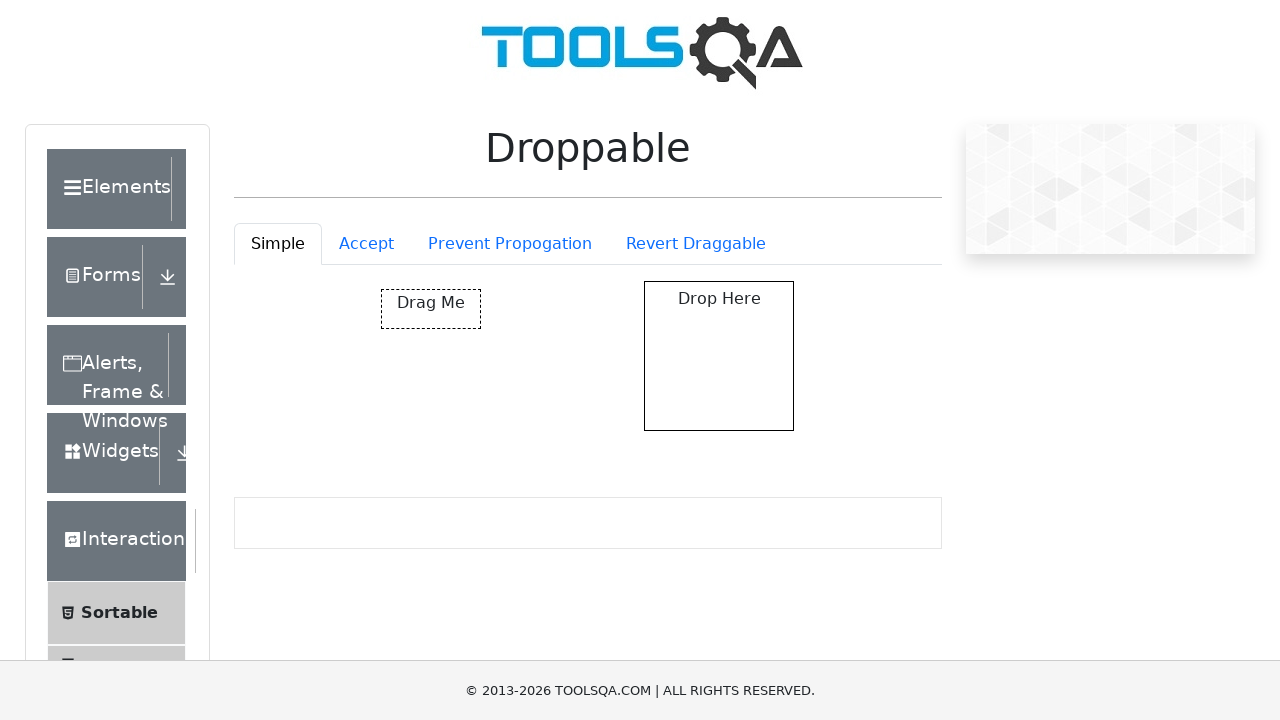

Pressed mouse down to start dragging at (431, 309)
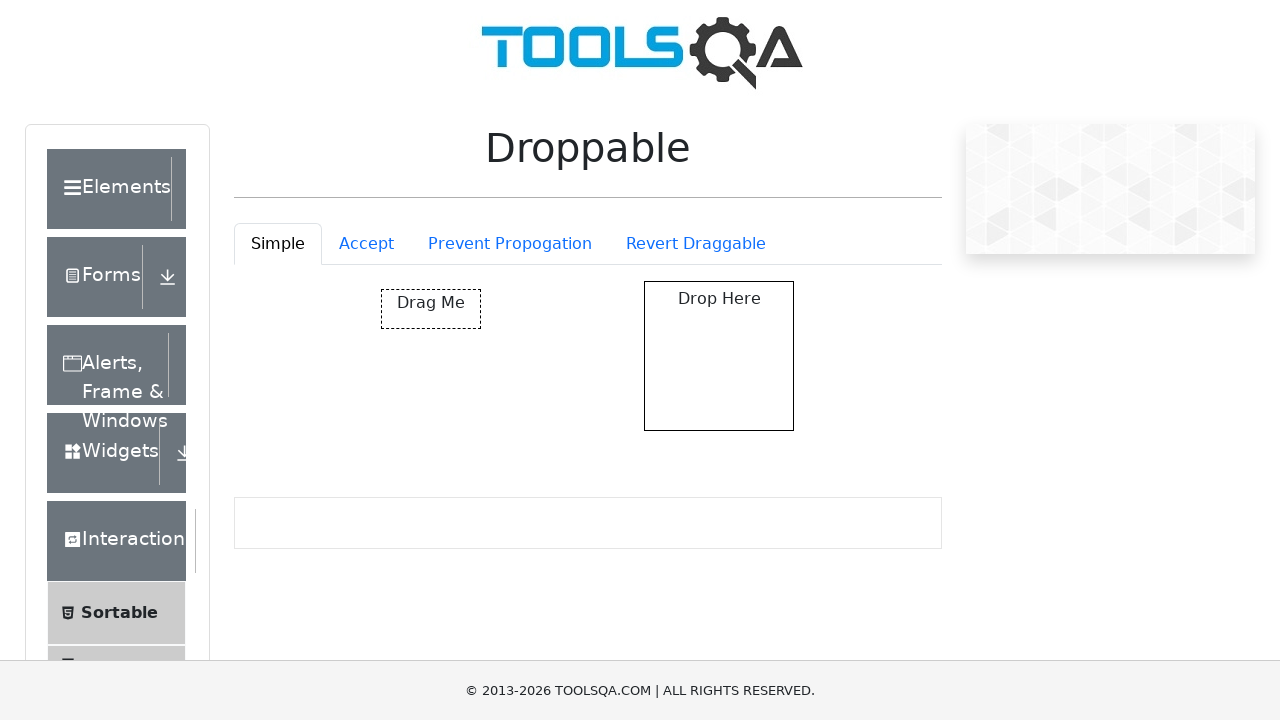

Hovered over drop target 'Drop here' while holding mouse down at (719, 299) on internal:text="Drop here"i >> nth=0
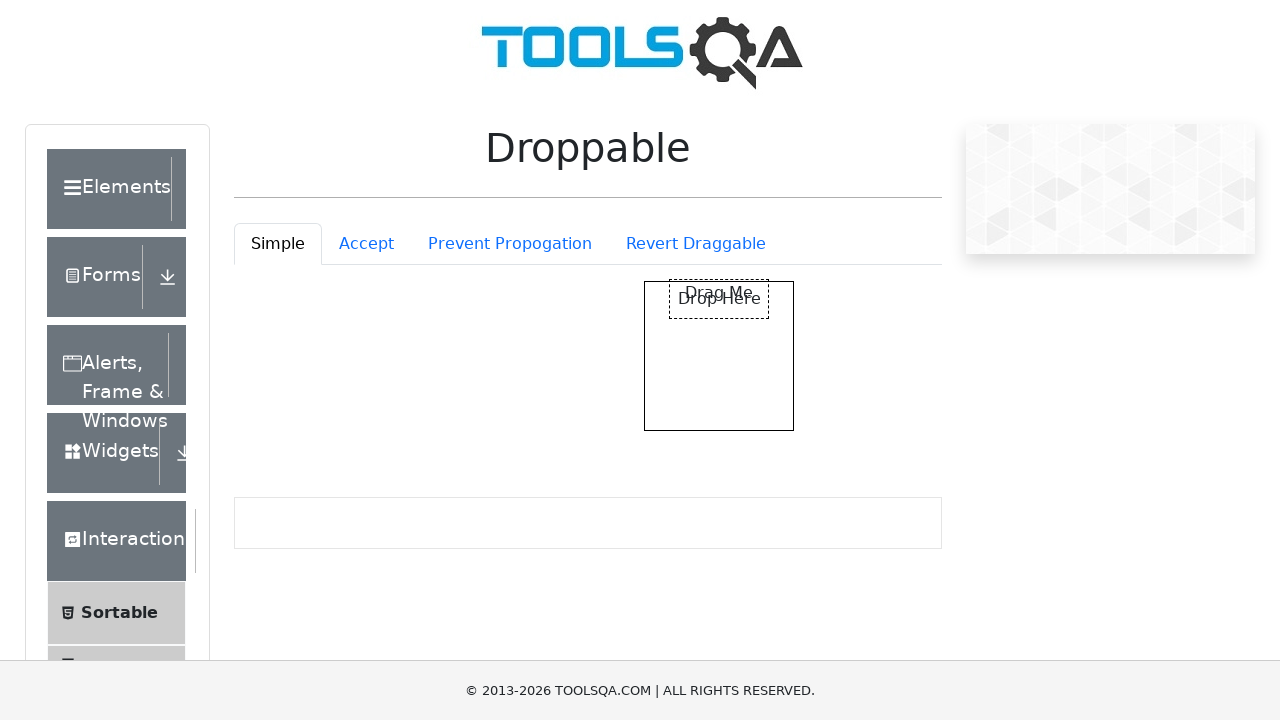

Released mouse to complete the drop action at (719, 299)
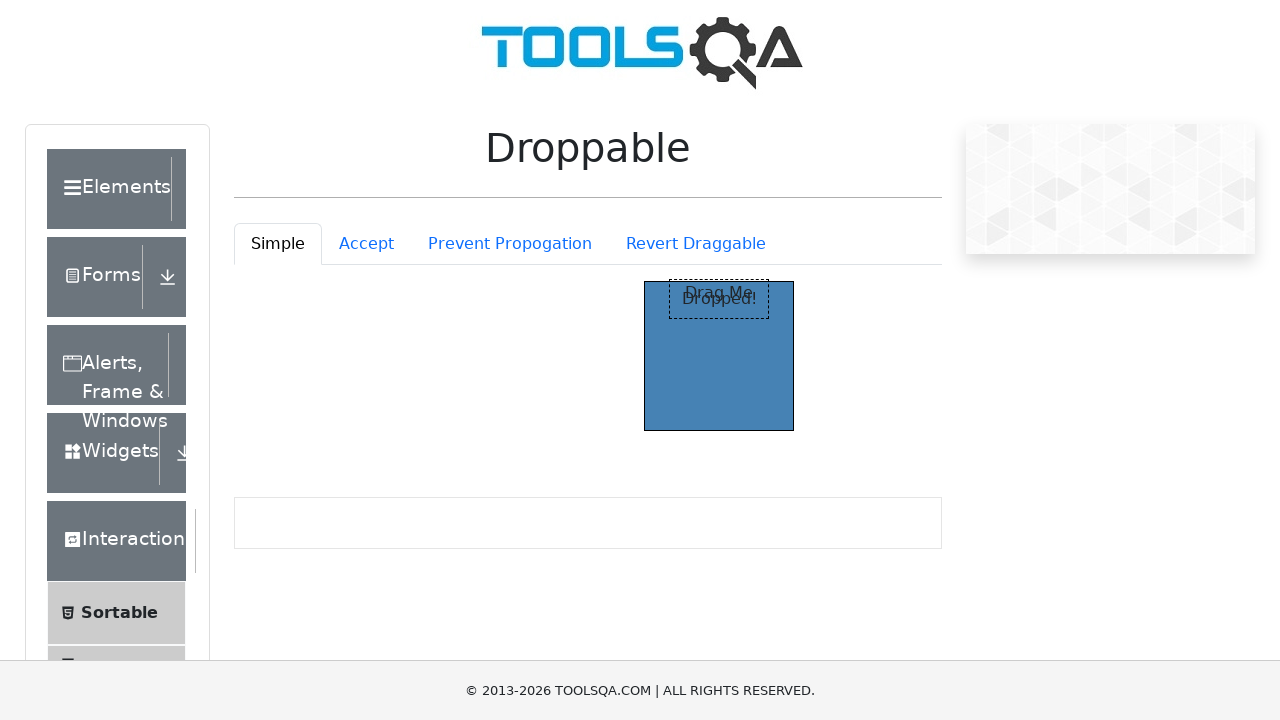

Waited 500ms for drop animation to complete
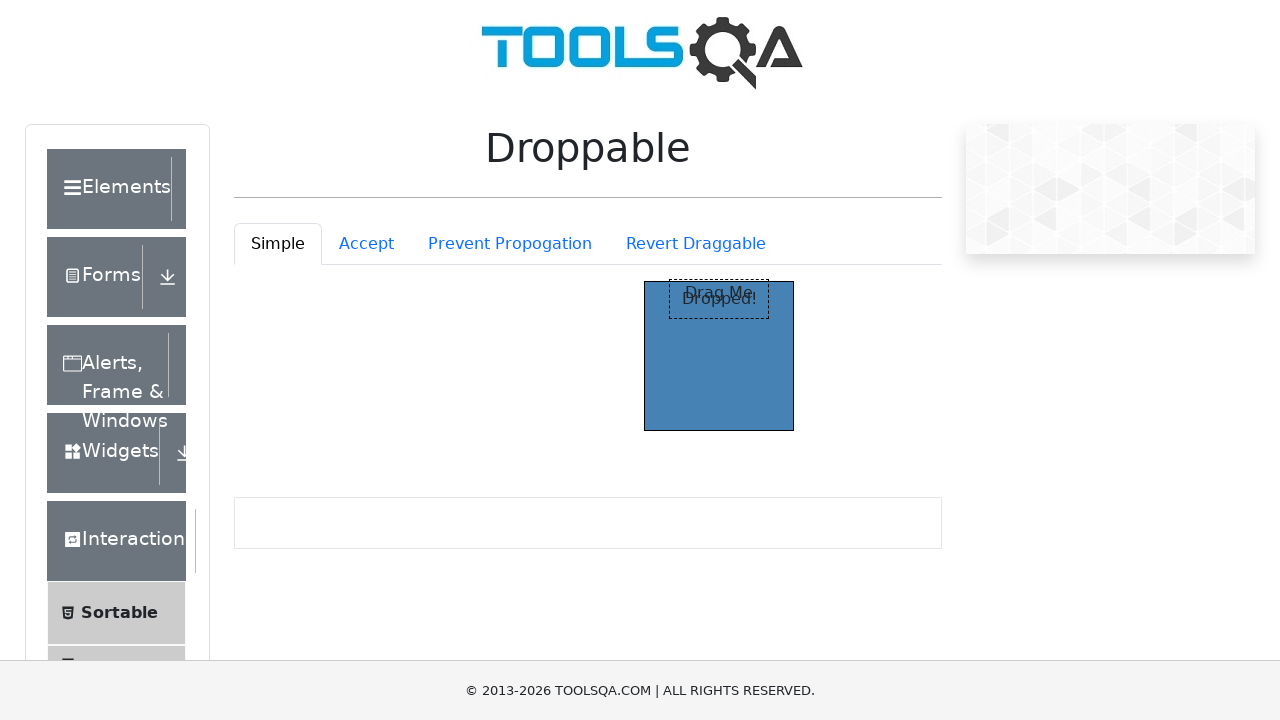

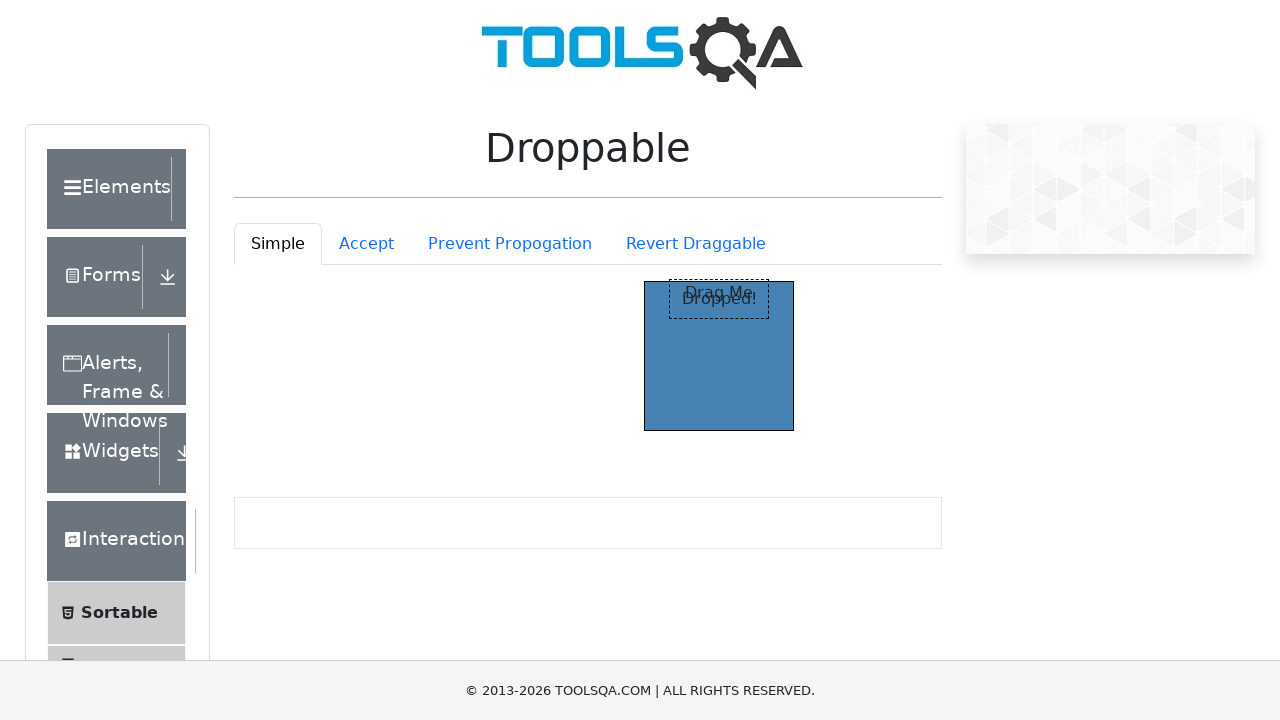